Tests search functionality on DuckDuckGo by entering "Playwright" in the search box and clicking the search button

Starting URL: https://duckduckgo.com

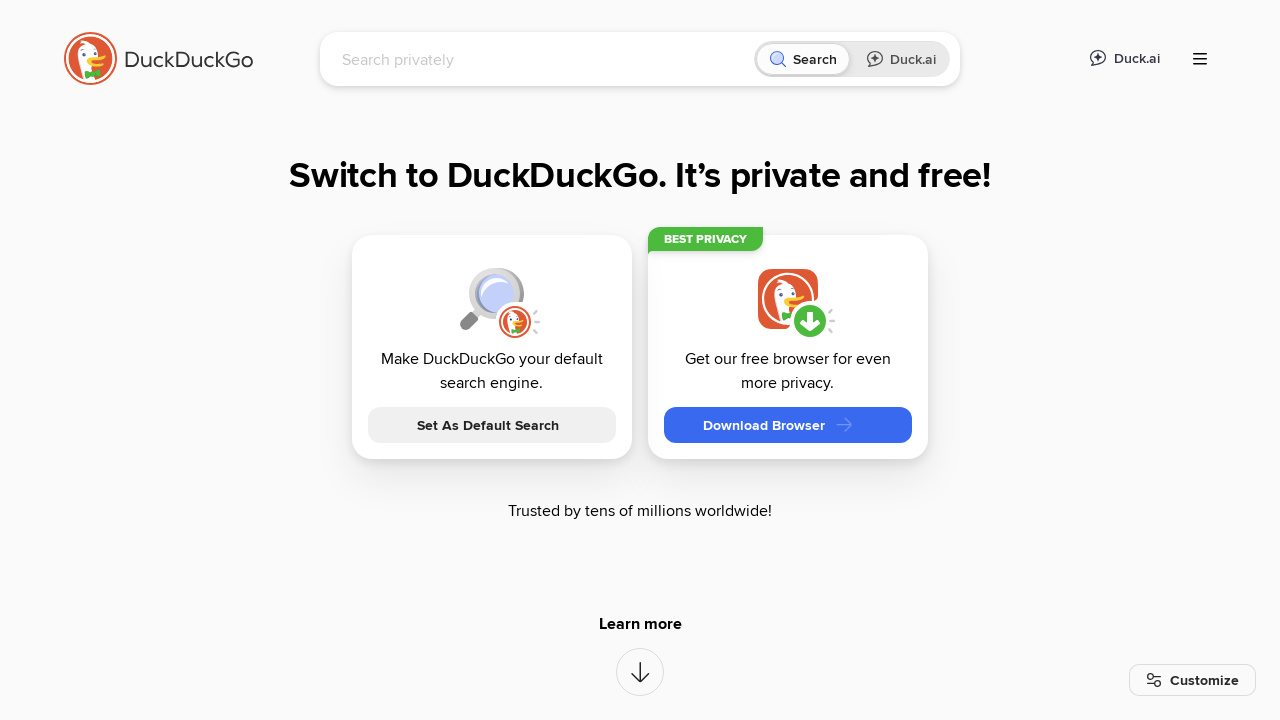

Filled search box with 'Playwright' on //input[@id='searchbox_input']
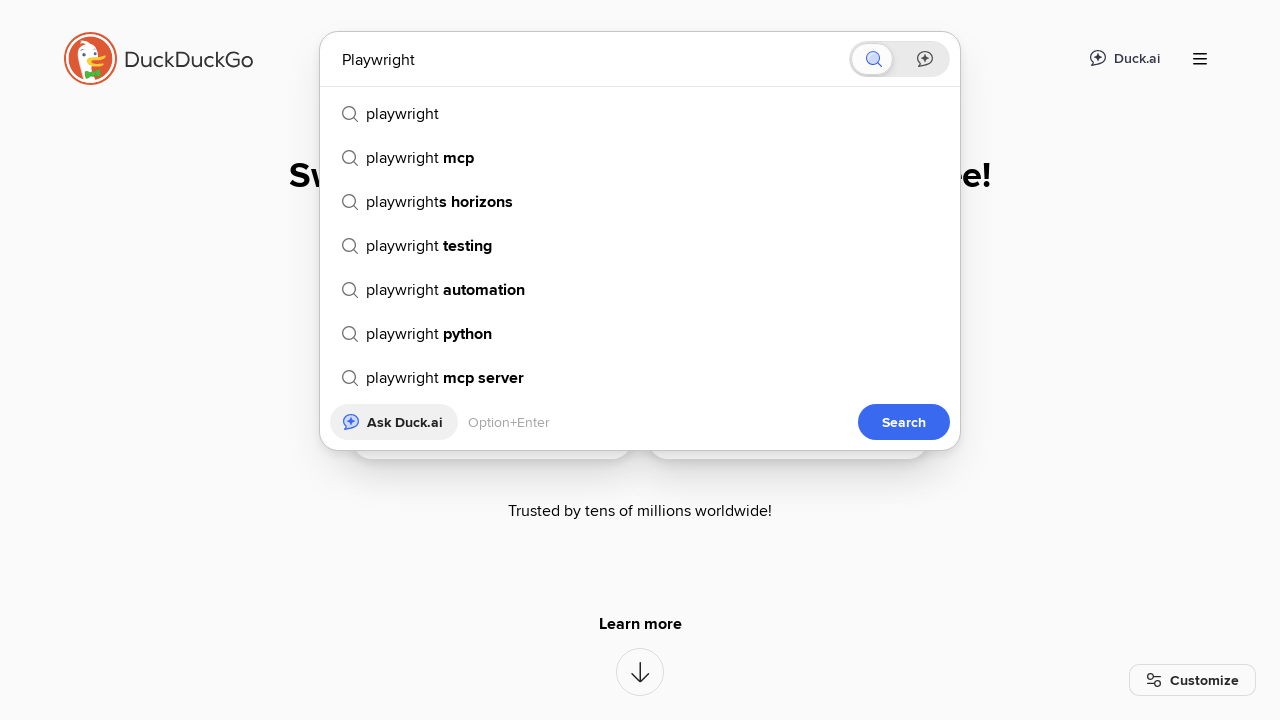

Clicked search button to search for Playwright at (904, 422) on xpath=//button[contains(@class, 'searchbox_searchButton')]
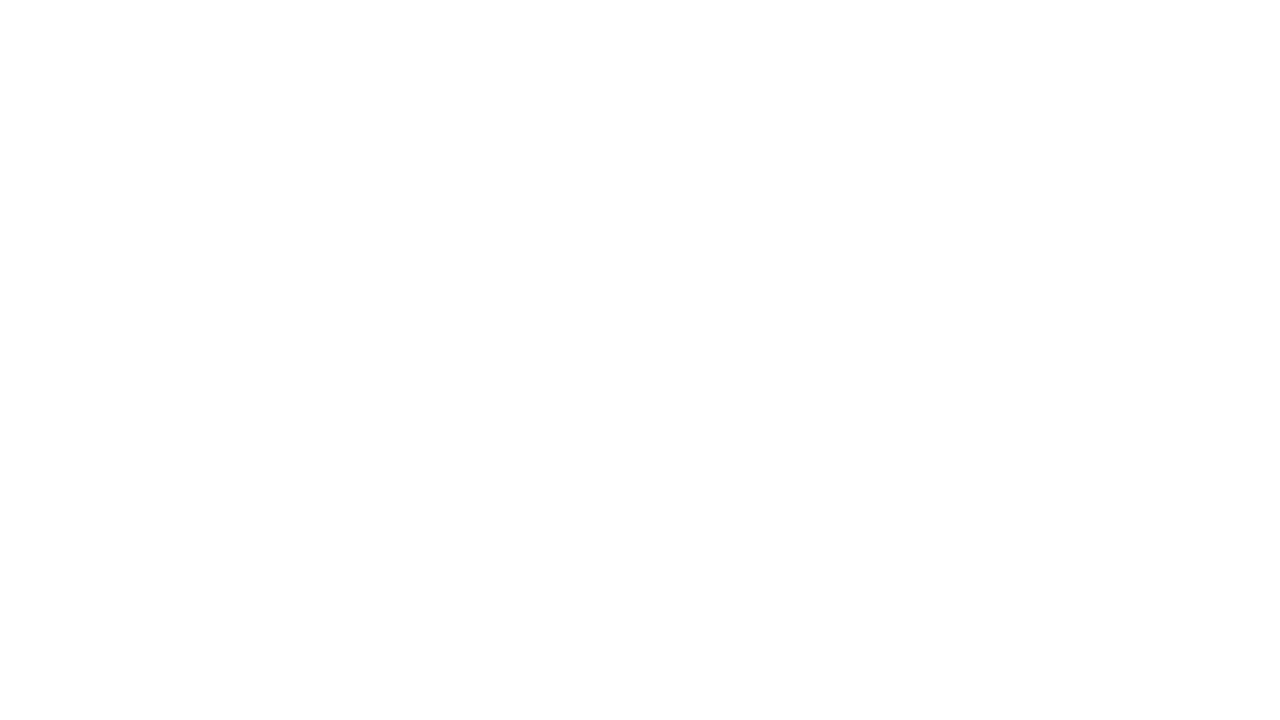

Search results loaded successfully
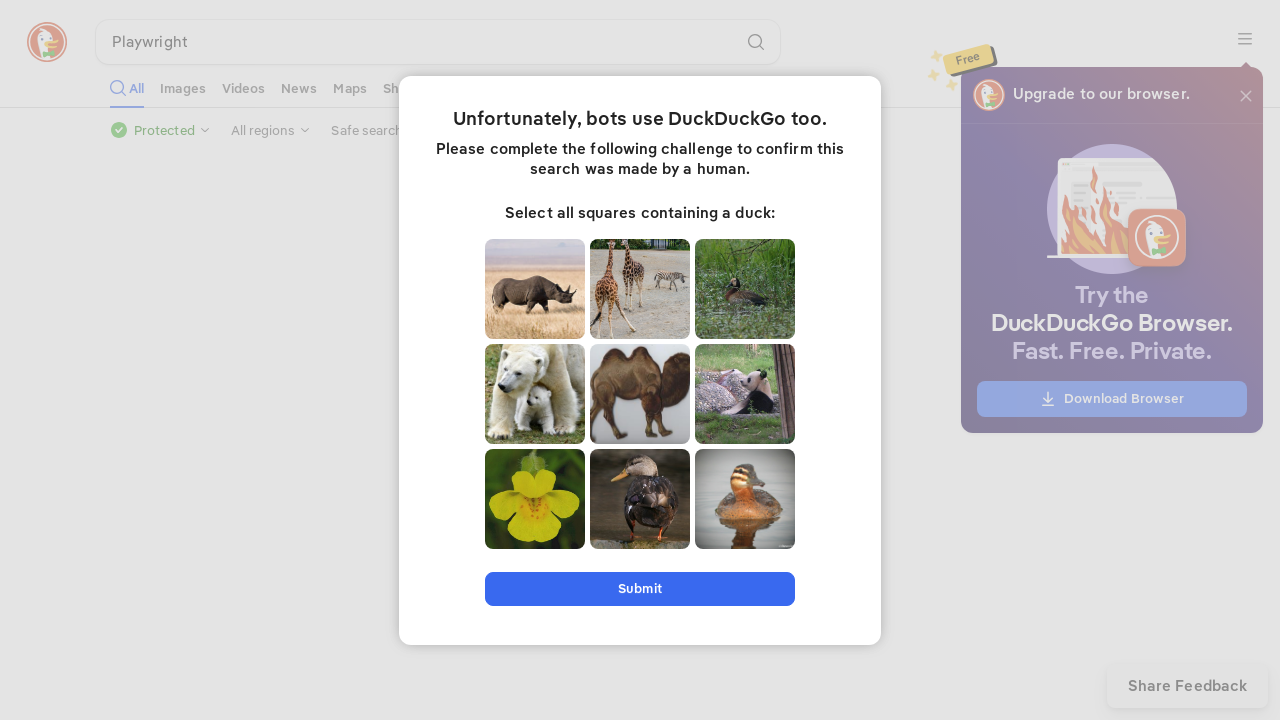

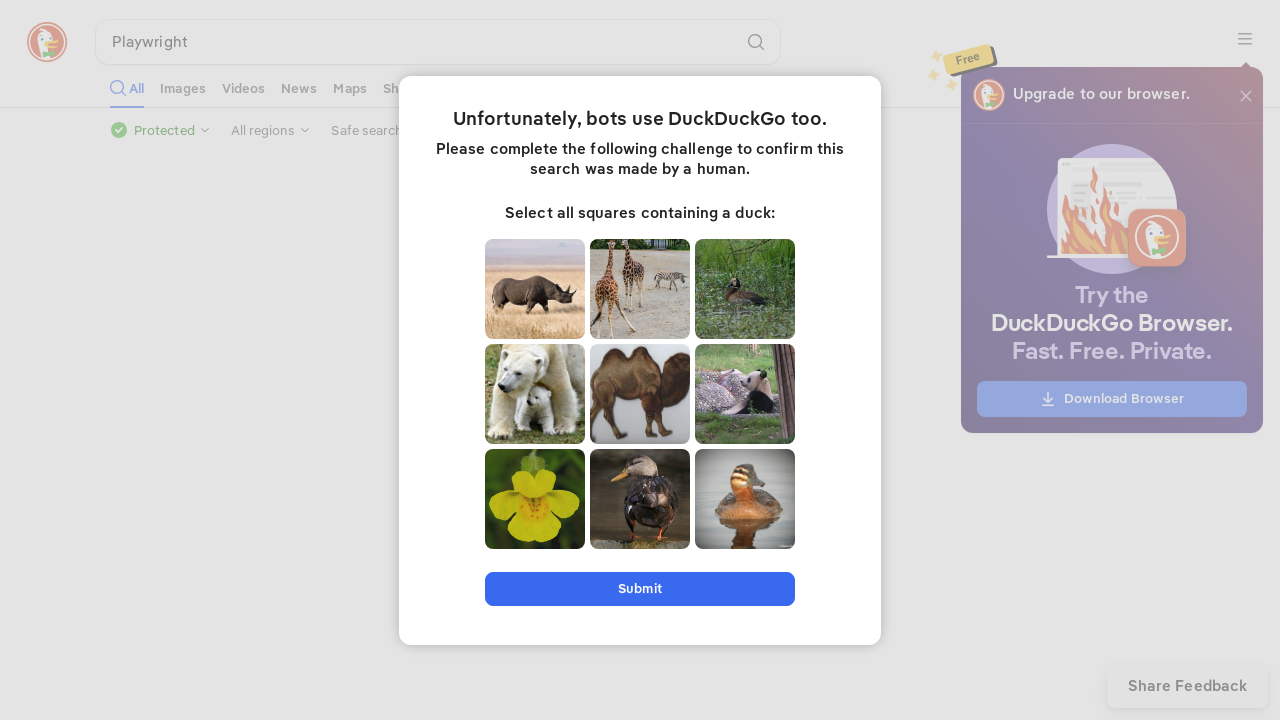